Tests opting out of A/B tests by adding an opt-out cookie before navigating to the A/B test page, then verifying the opt-out is in effect.

Starting URL: http://the-internet.herokuapp.com

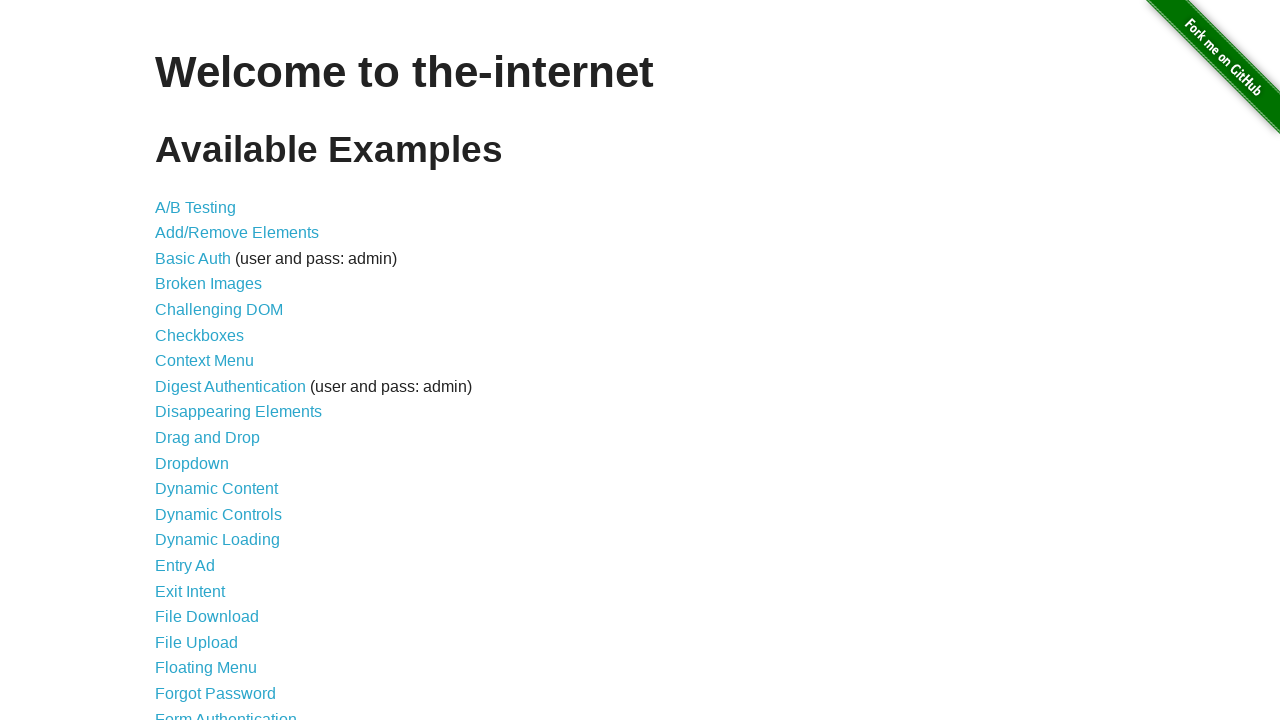

Added optimizelyOptOut cookie to context
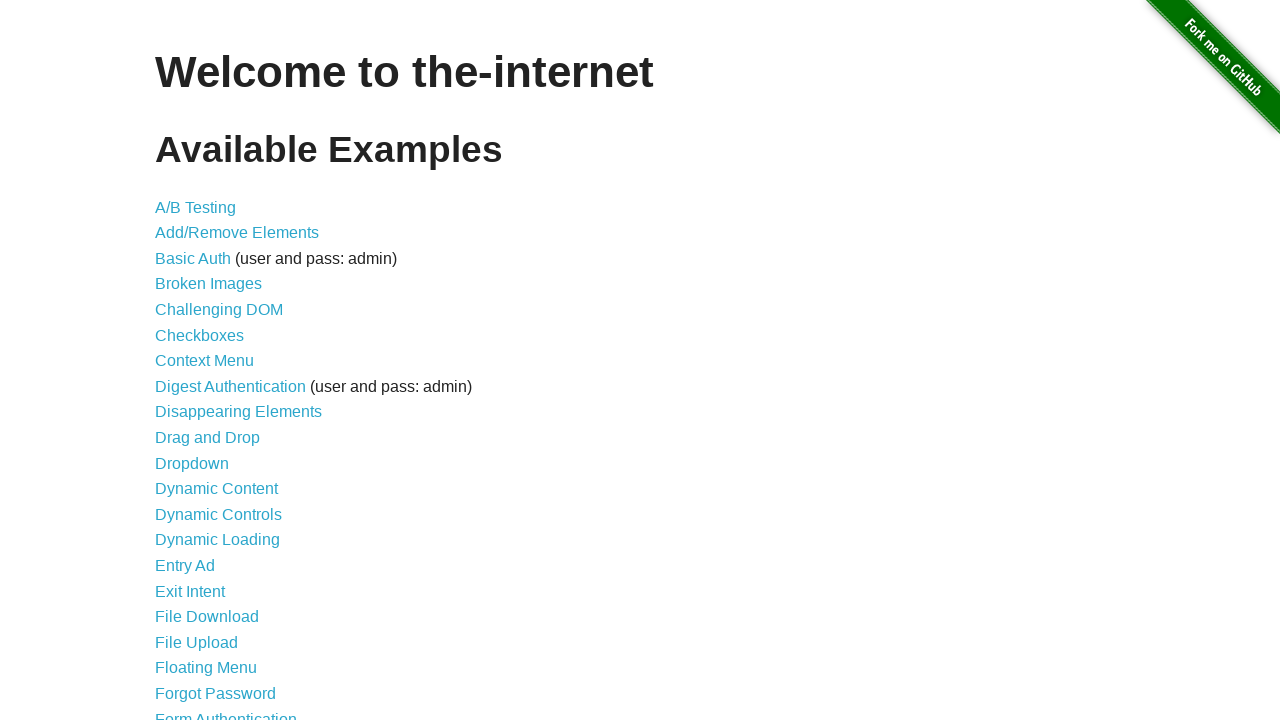

Navigated to A/B test page
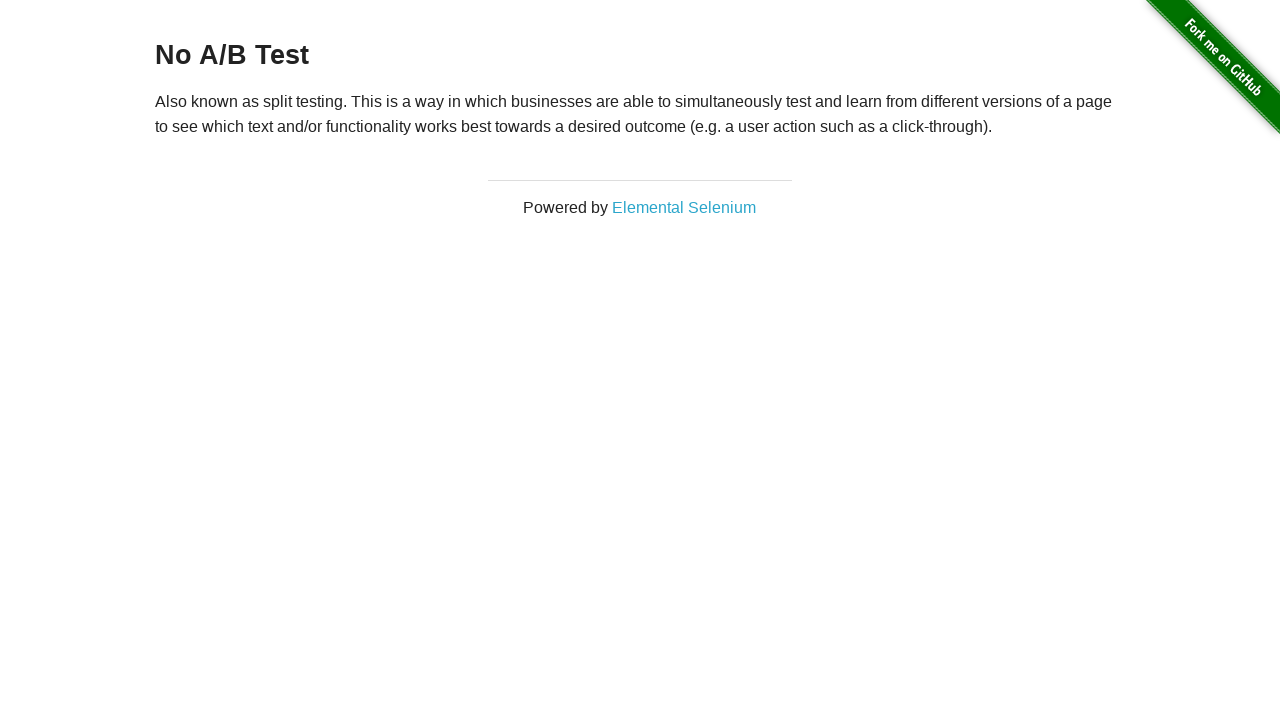

Retrieved heading text from page
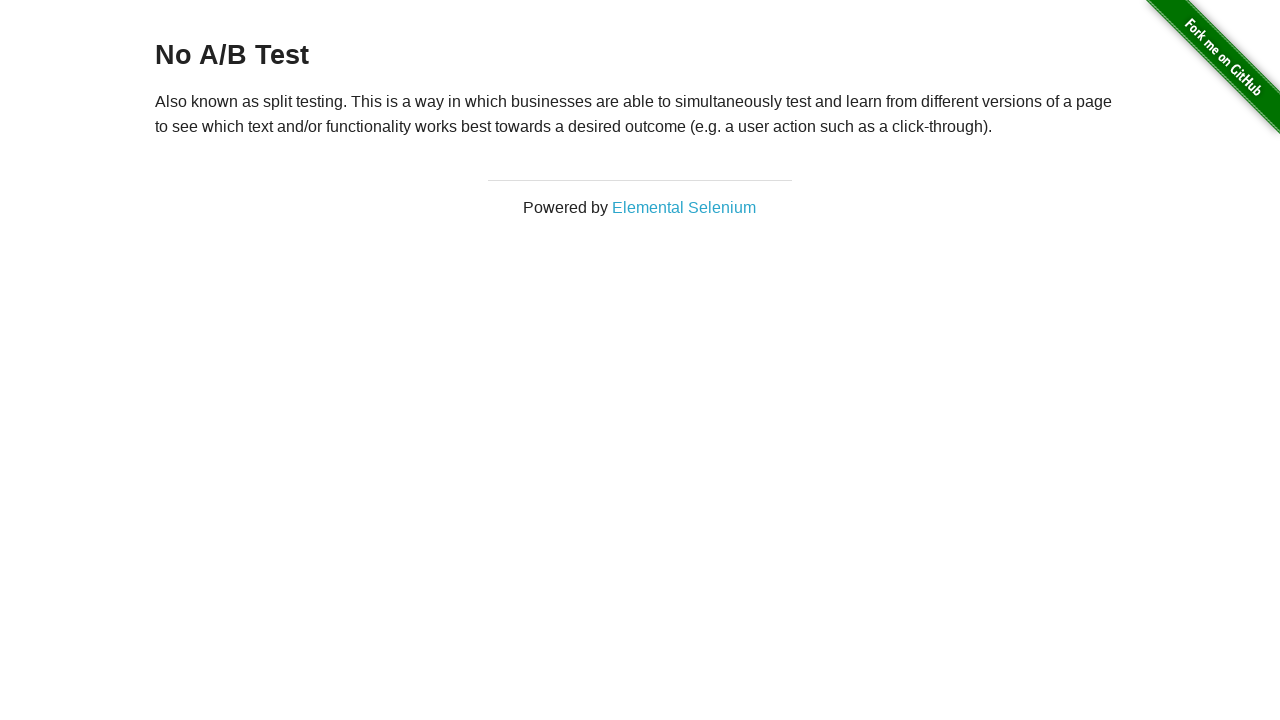

Verified opt-out is in effect - heading shows 'No A/B Test'
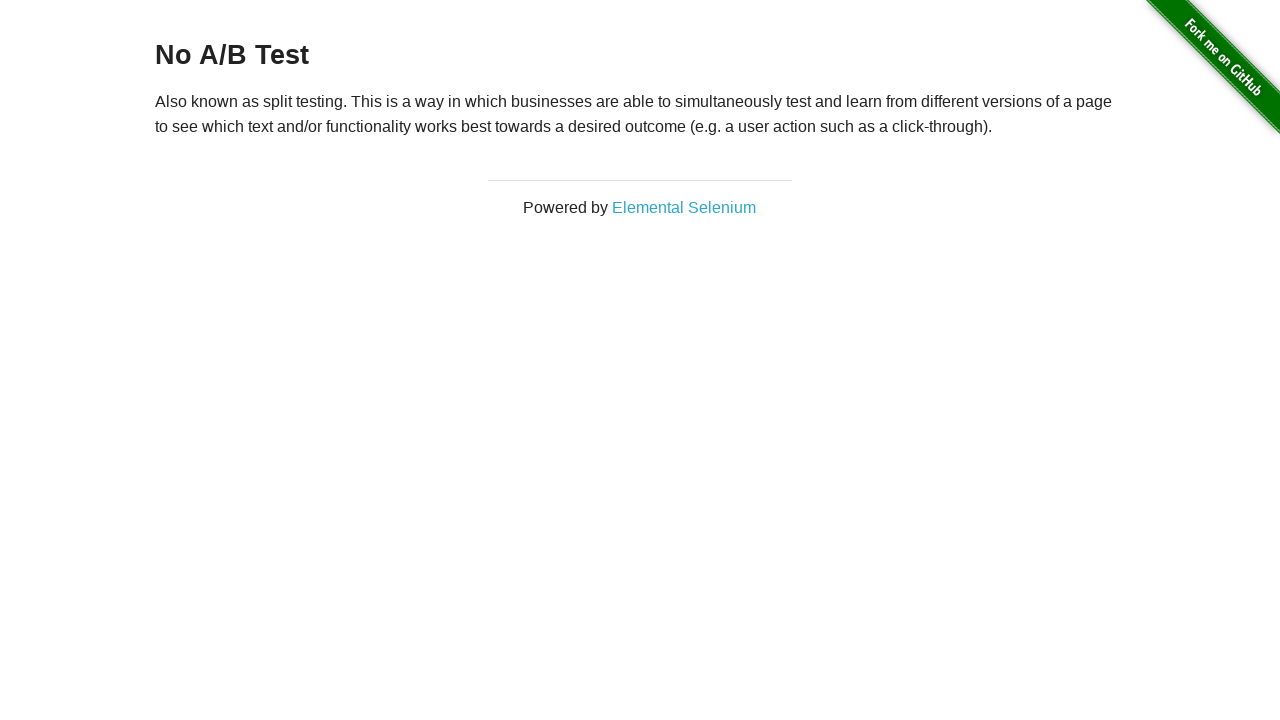

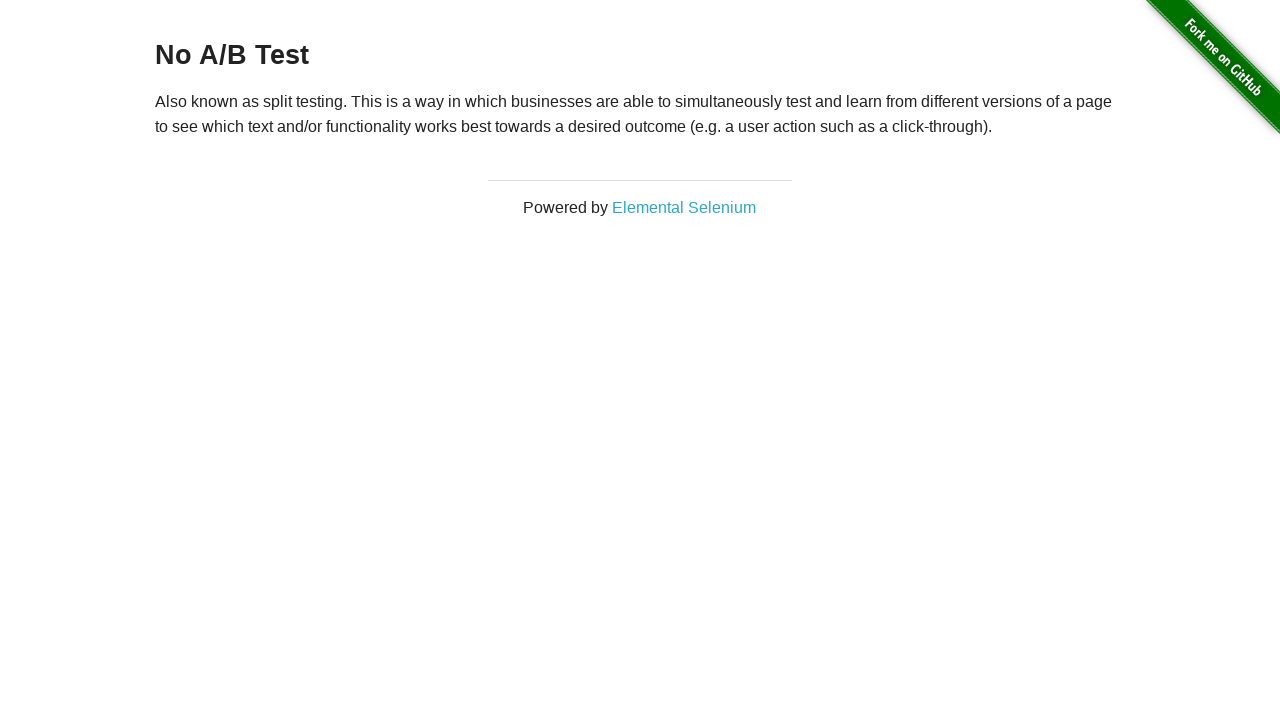